Tests radio button selection by clicking on a radio button and verifying it becomes selected

Starting URL: https://www.rahulshettyacademy.com/AutomationPractice/

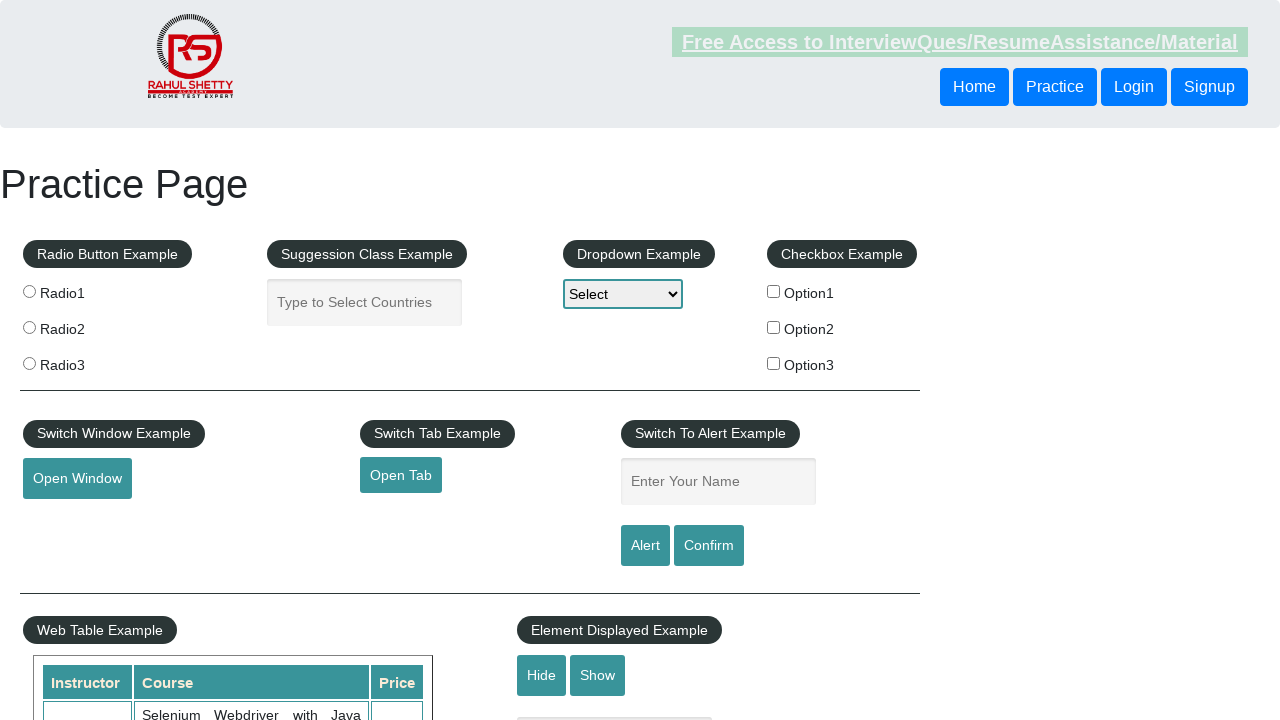

Navigated to Rahul Shetty Academy Automation Practice page
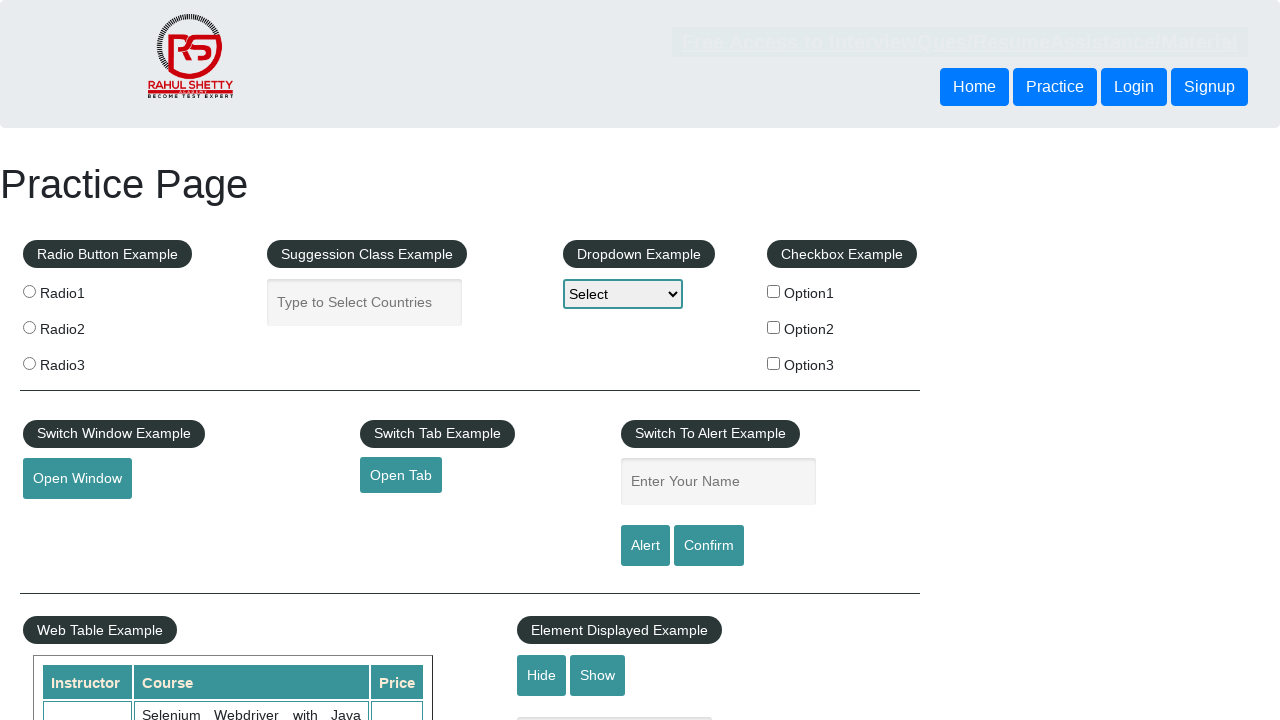

Clicked on radio button 3 at (29, 363) on input[value='radio3']
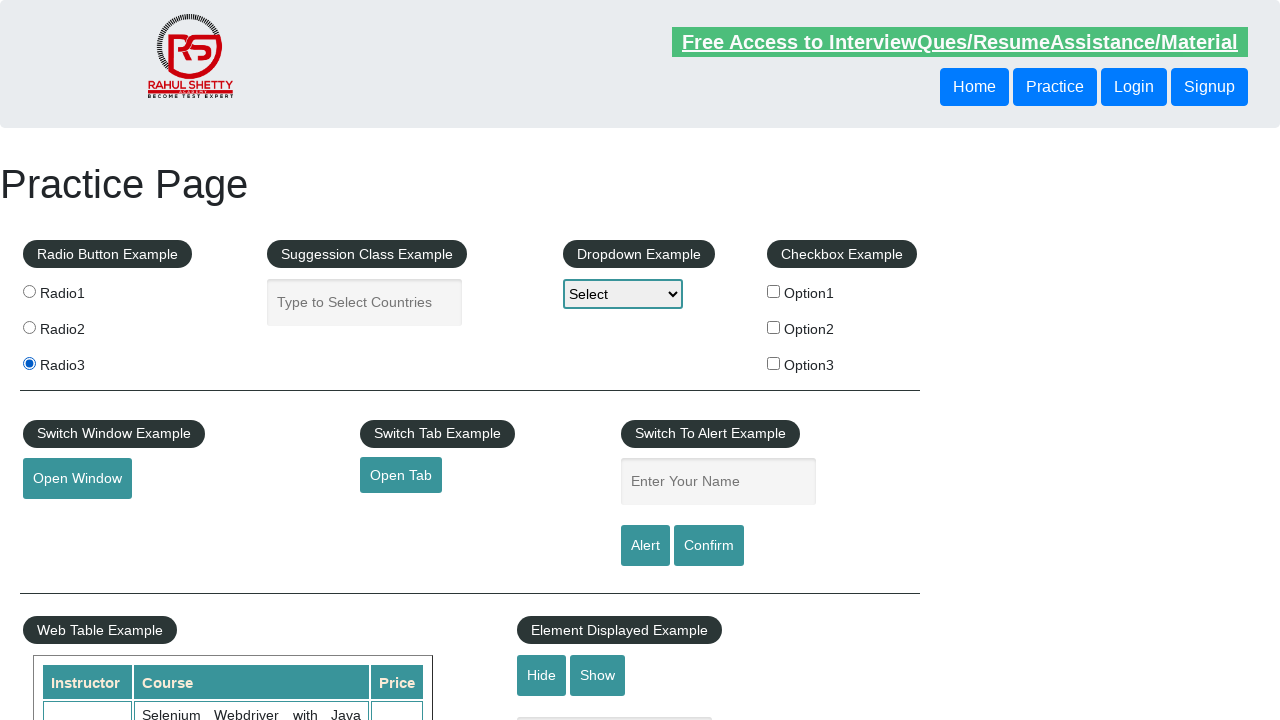

Verified radio button 3 is selected
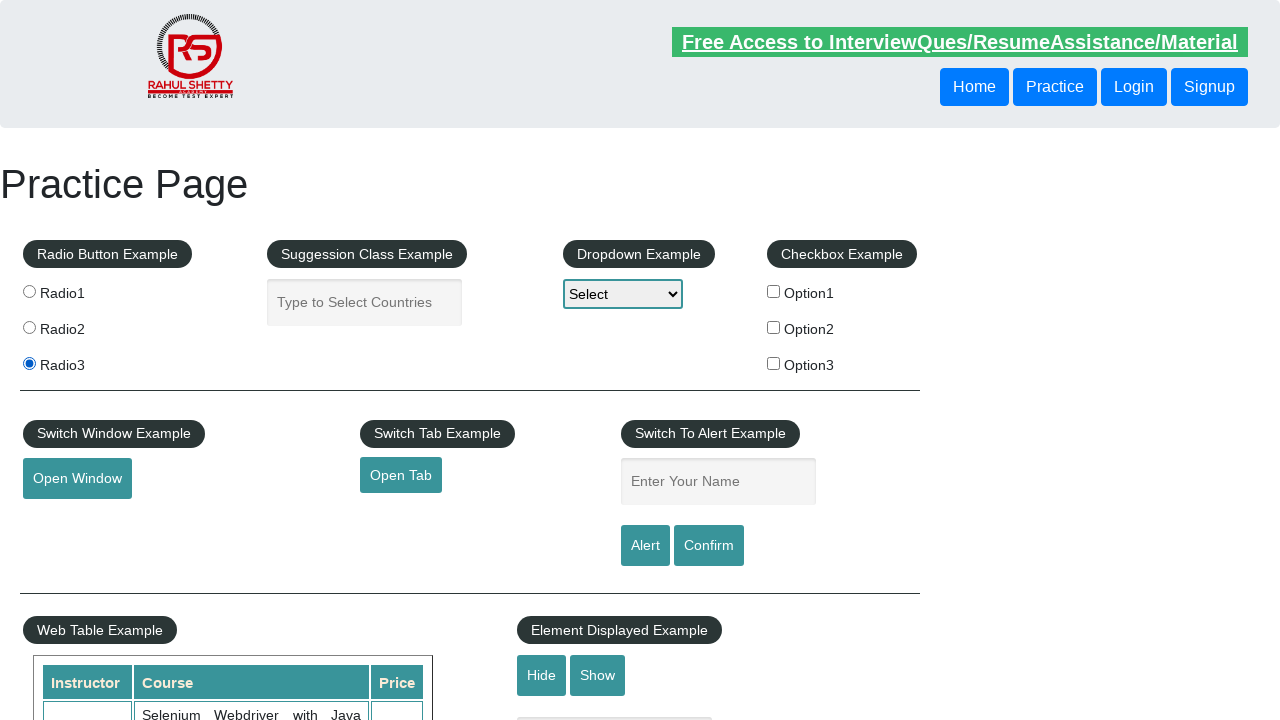

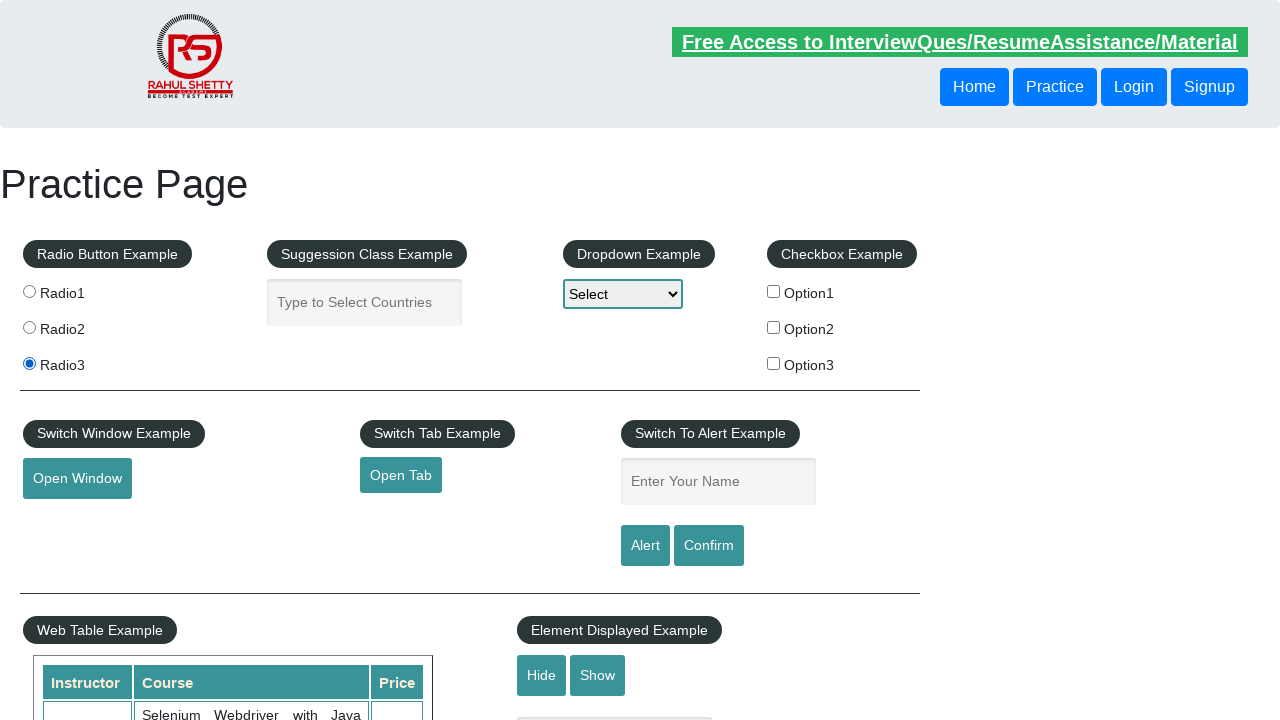